Tests navigation through an art website by clicking on Art tab and then Classes tab

Starting URL: https://www.funartcolorado.com/

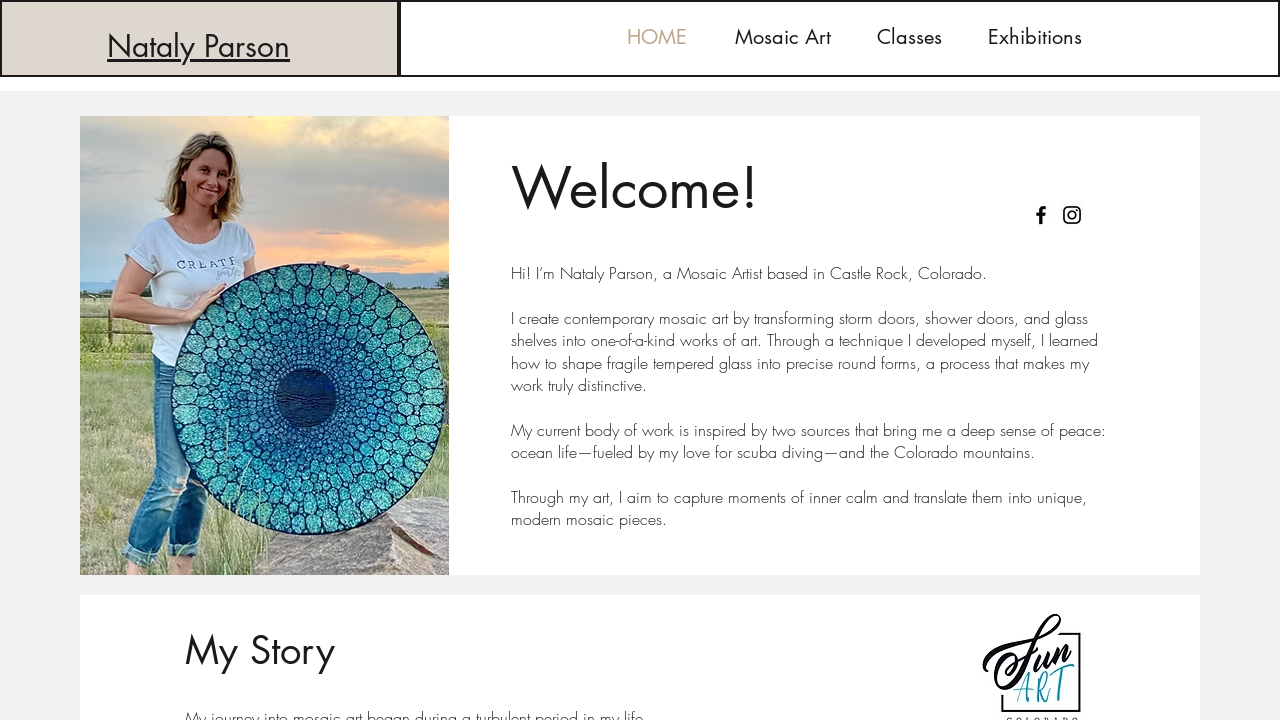

Clicked on Art tab at (783, 38) on #comp-jnlr6x4r1label
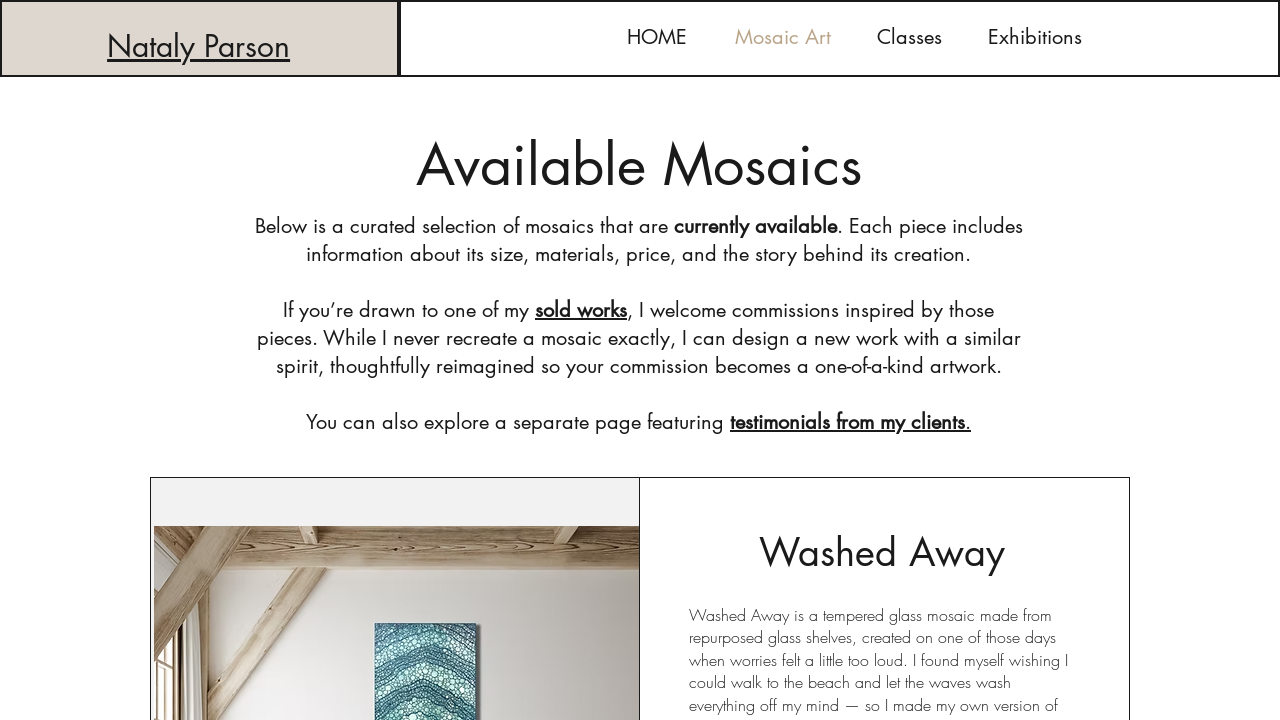

Waited 2000ms for Art tab content to load
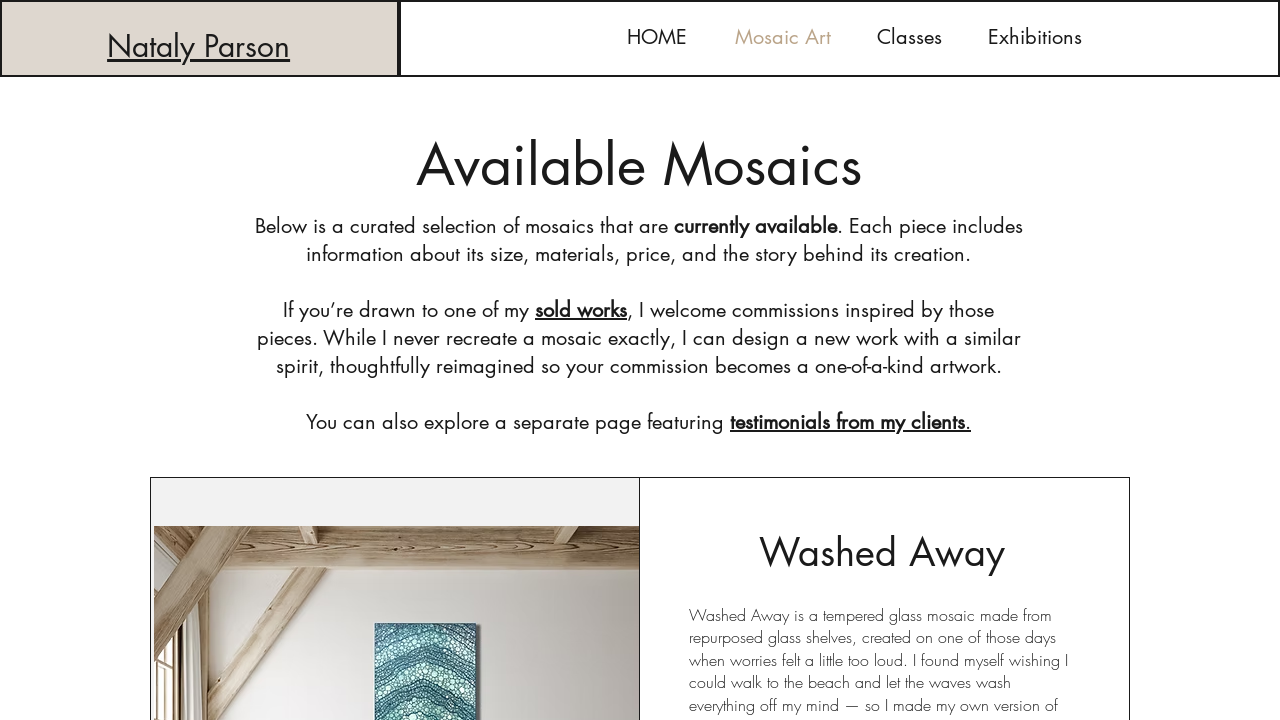

Clicked on Classes tab at (909, 38) on #comp-jnlr6x4r2label
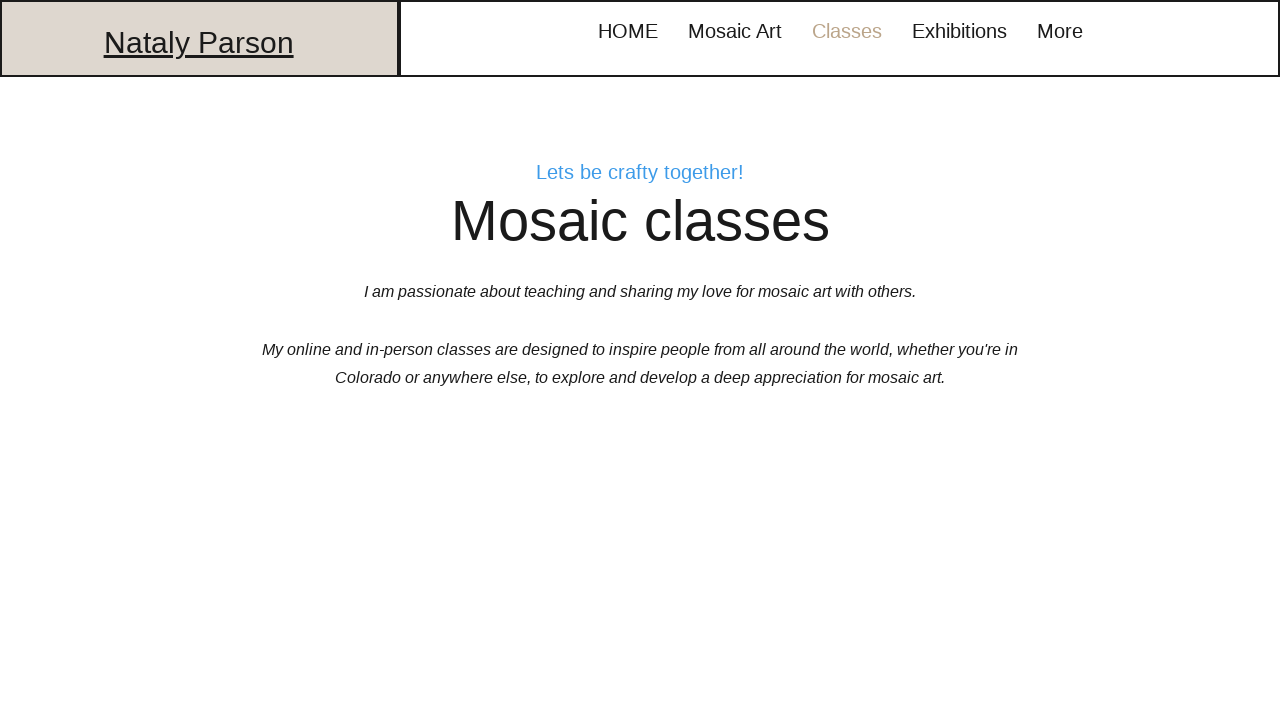

Waited 2000ms for Classes tab content to load
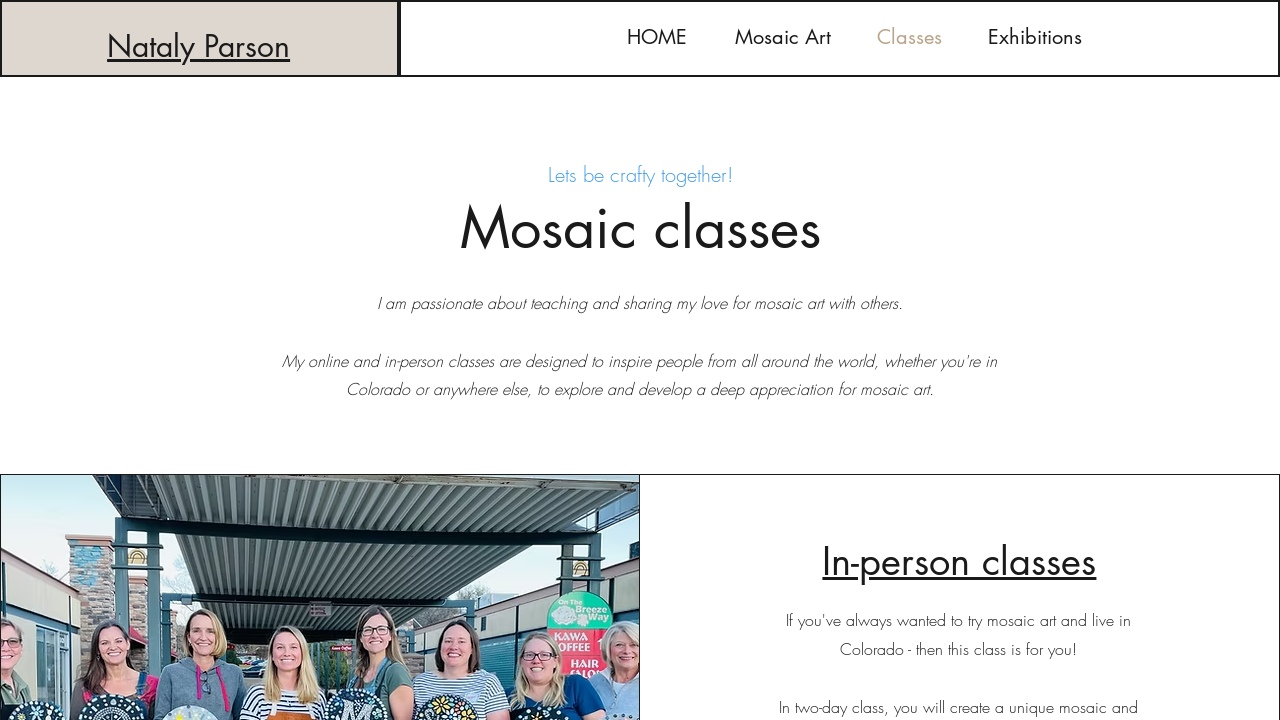

Classes header appeared on page
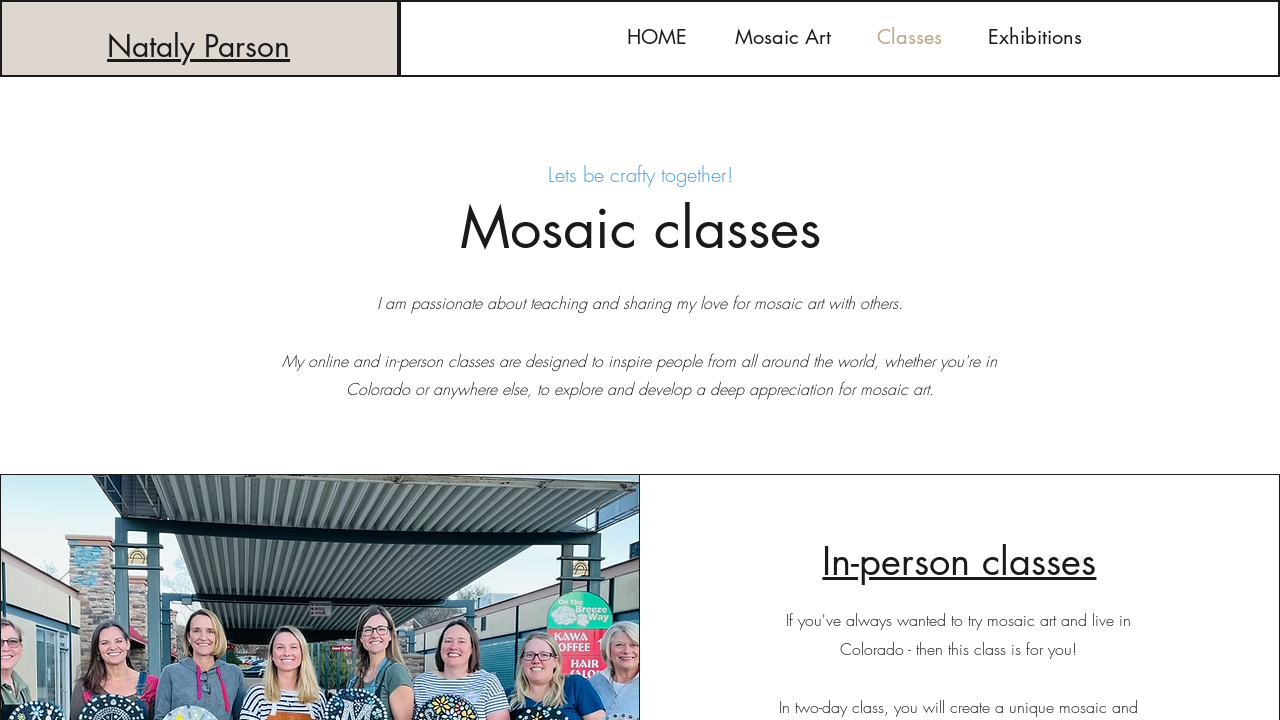

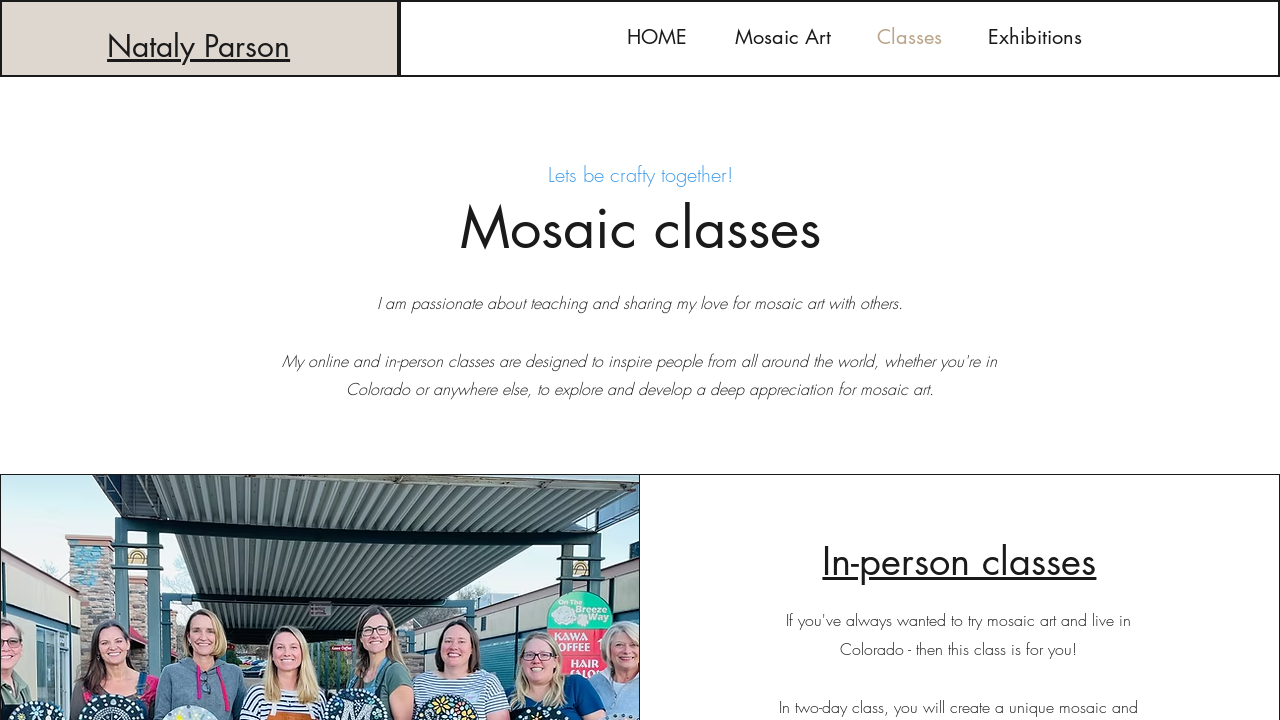